Tests browser window handling by clicking a link to open a new window, switching between windows, and verifying the new window's title

Starting URL: https://www.selenium.dev/documentation/webdriver/interactions/windows/

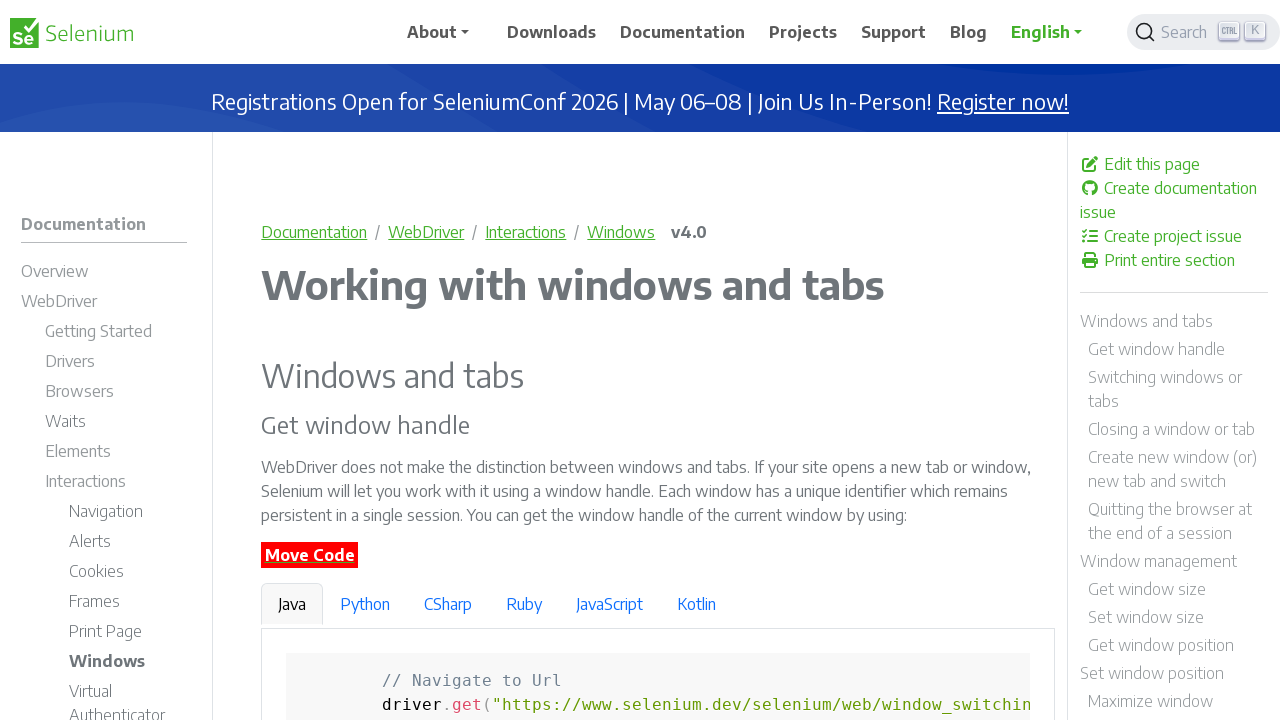

Located the 'new window' link element
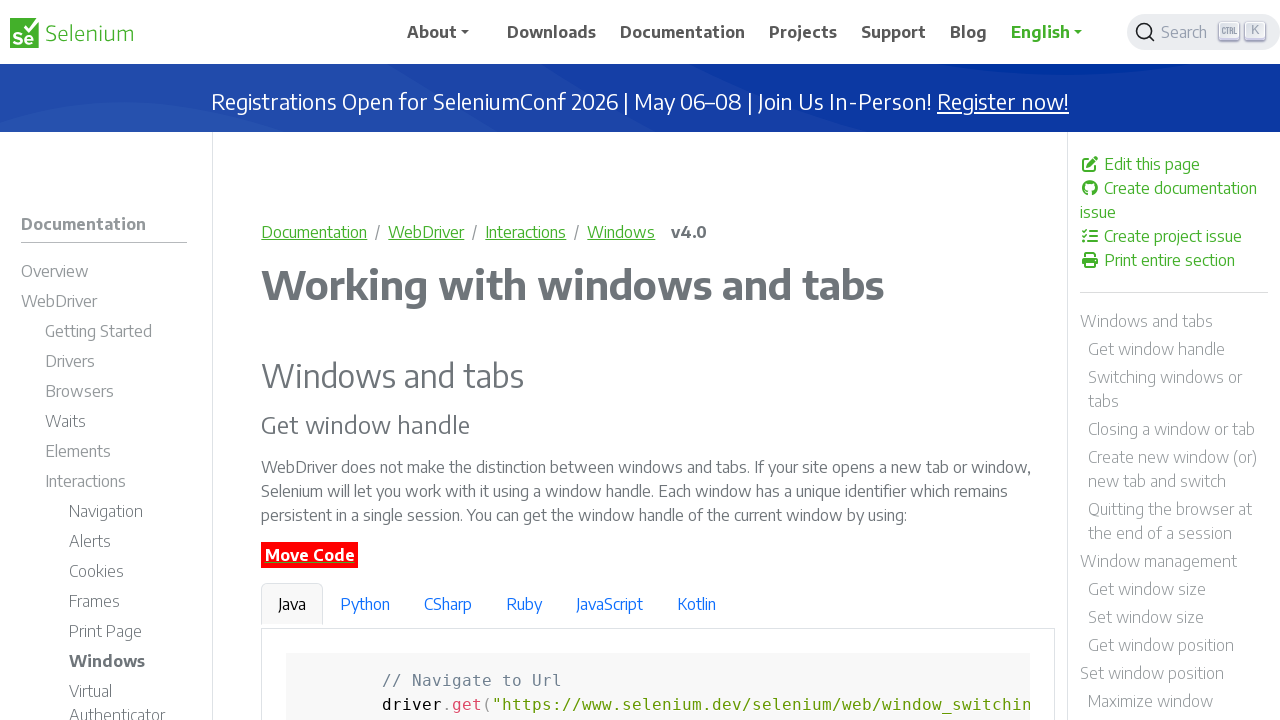

Scrolled 'new window' link into view
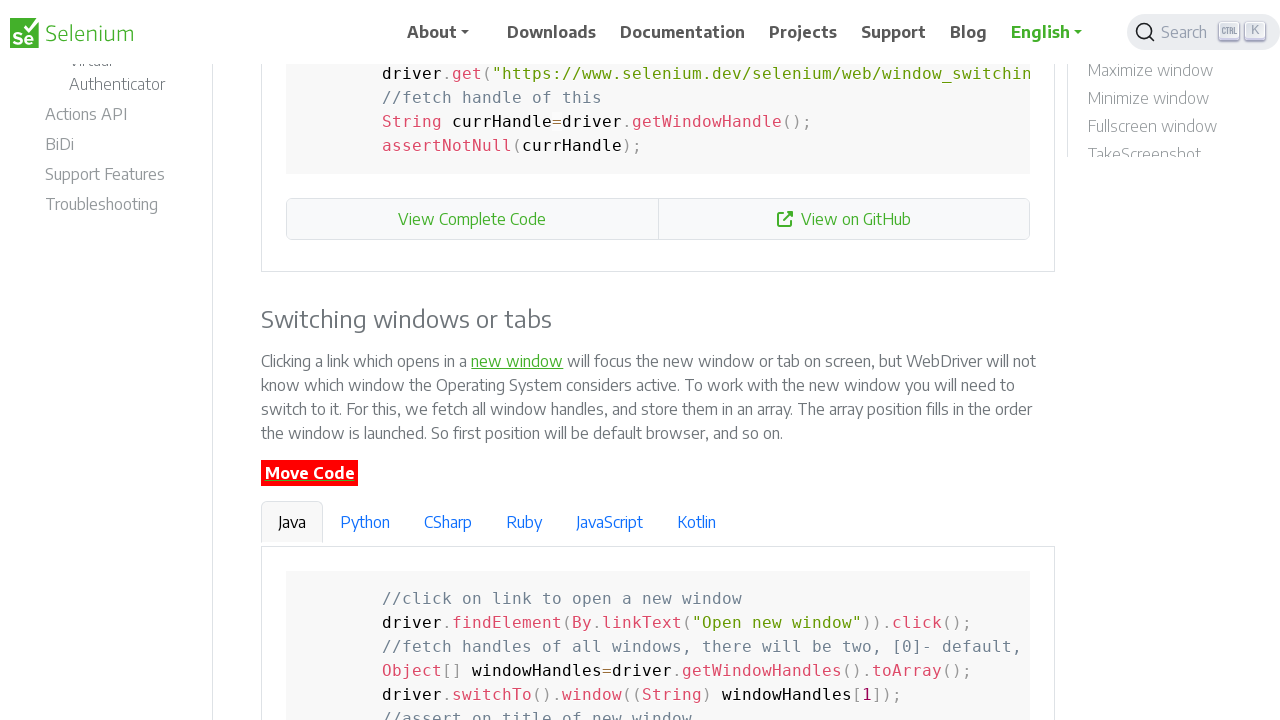

Clicked 'new window' link to open new browser window at (517, 361) on xpath=//a[text()='new window']
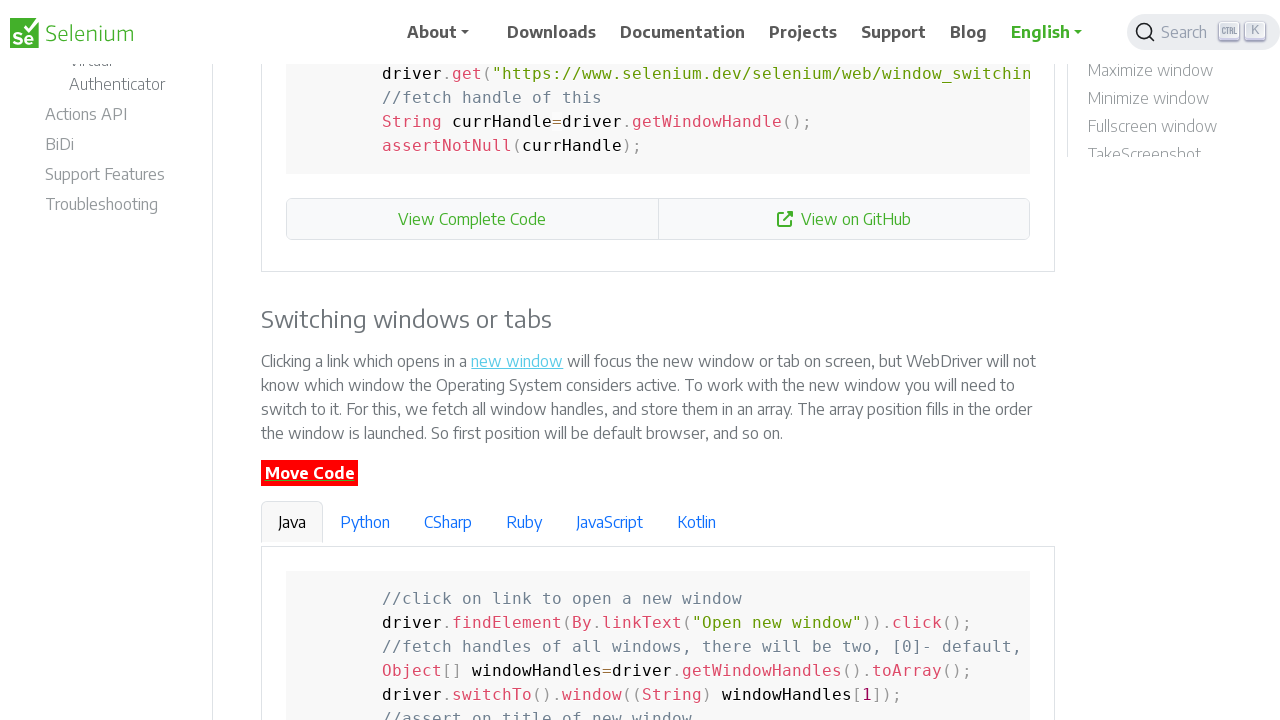

New page loaded completely
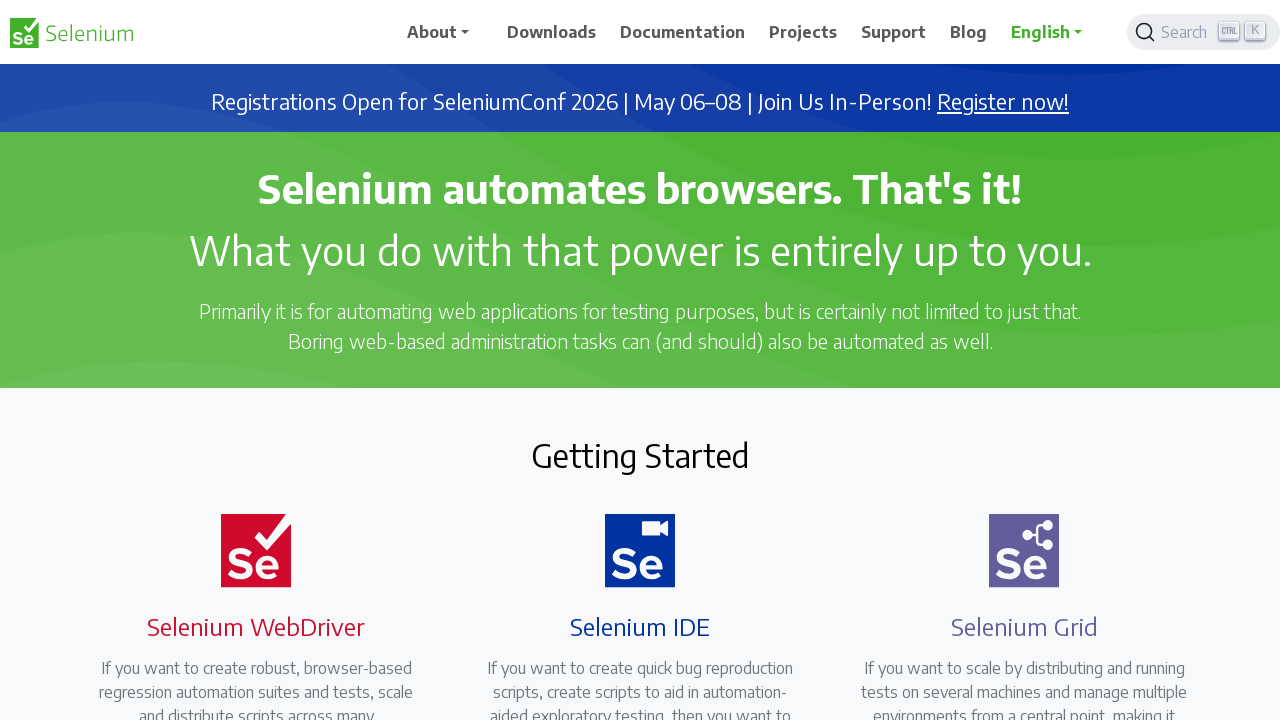

Retrieved new window title: 'Selenium'
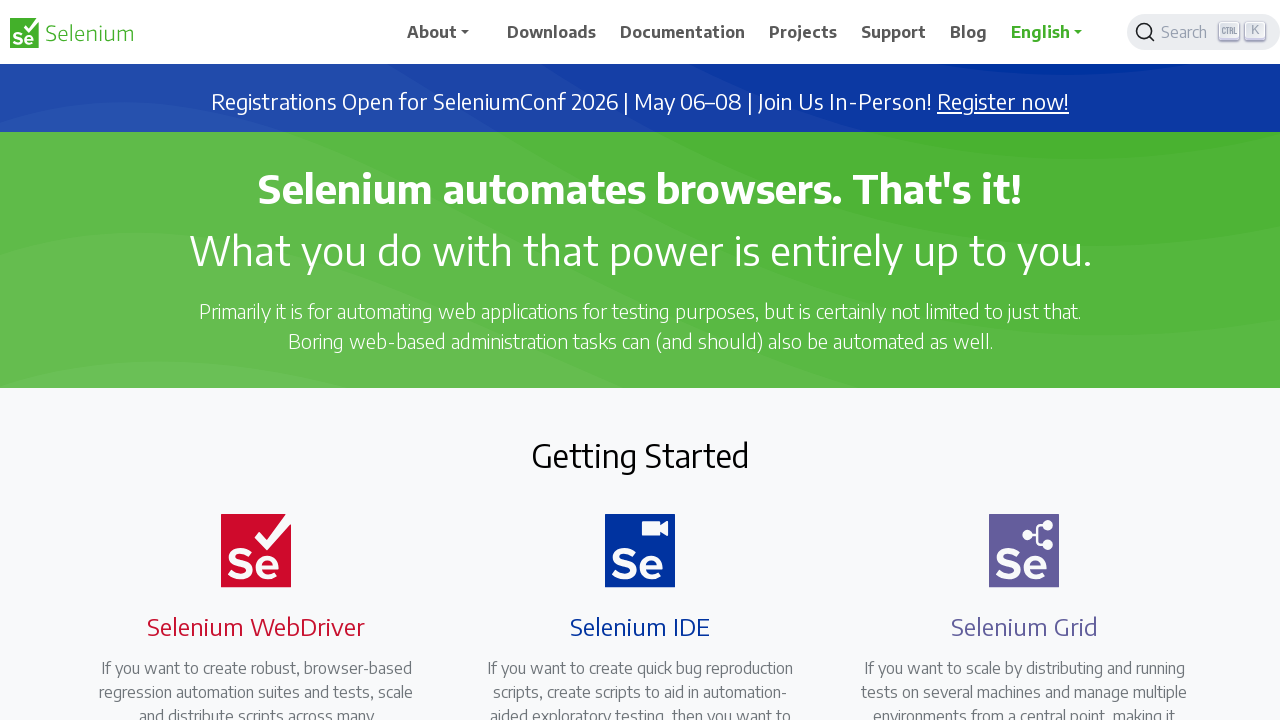

Verified new window title matches expected 'Selenium'
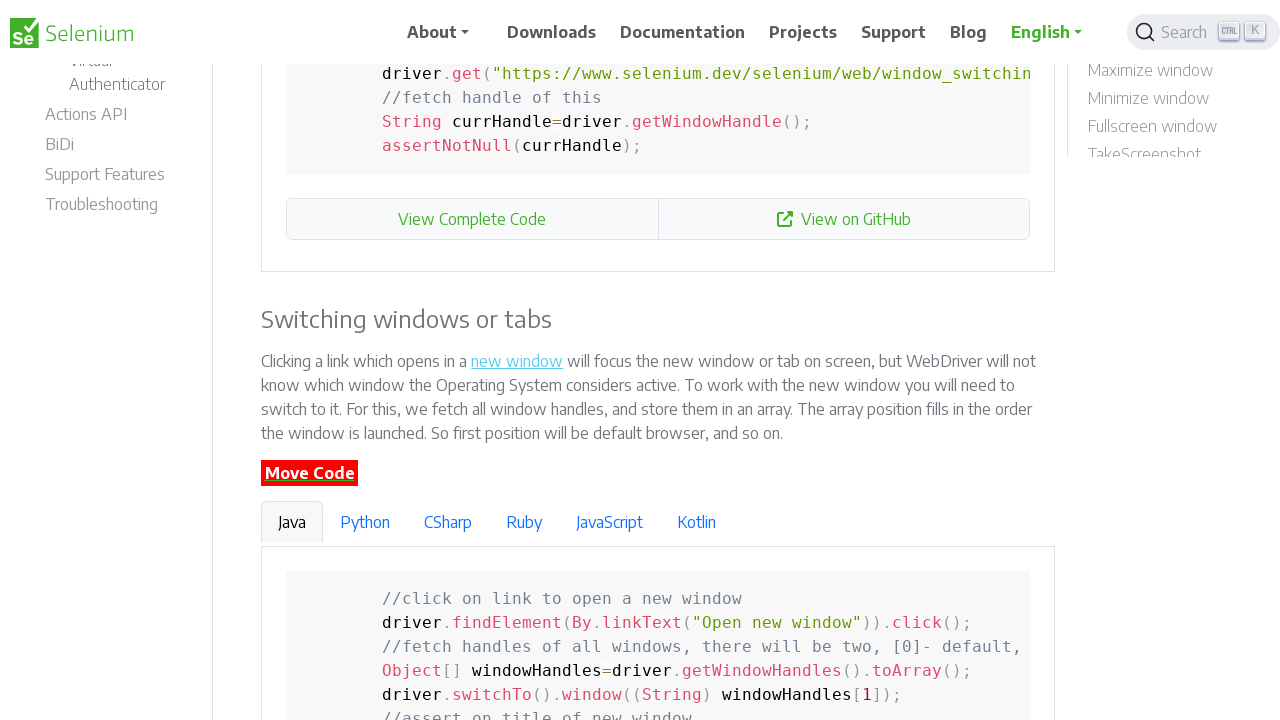

Closed the new browser window
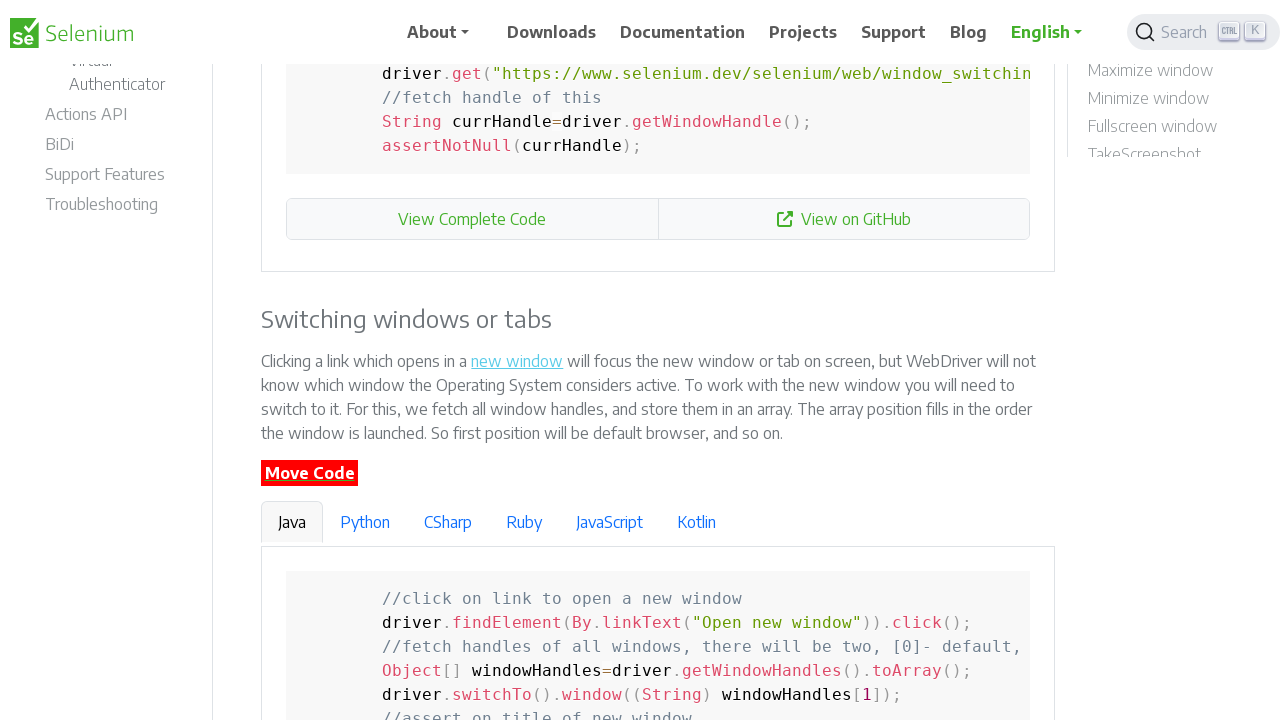

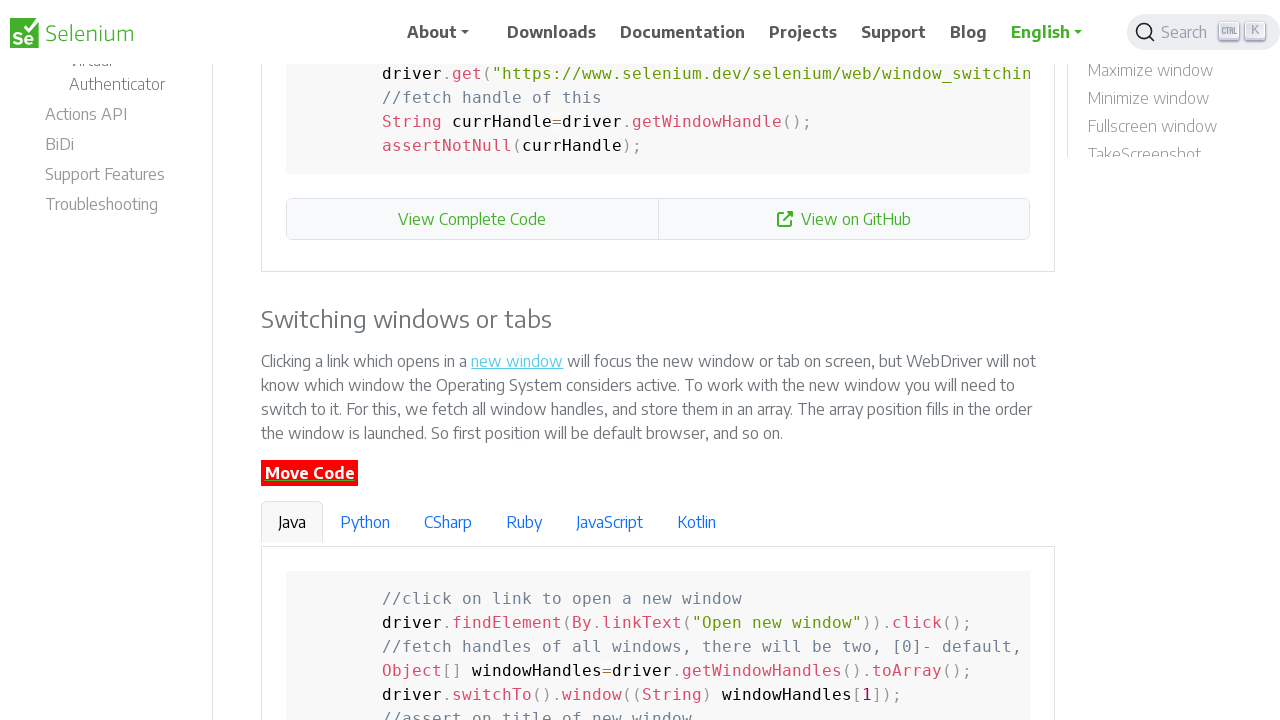